Tests file upload functionality by selecting a file and clicking upload button, then verifying the success message

Starting URL: https://the-internet.herokuapp.com/upload

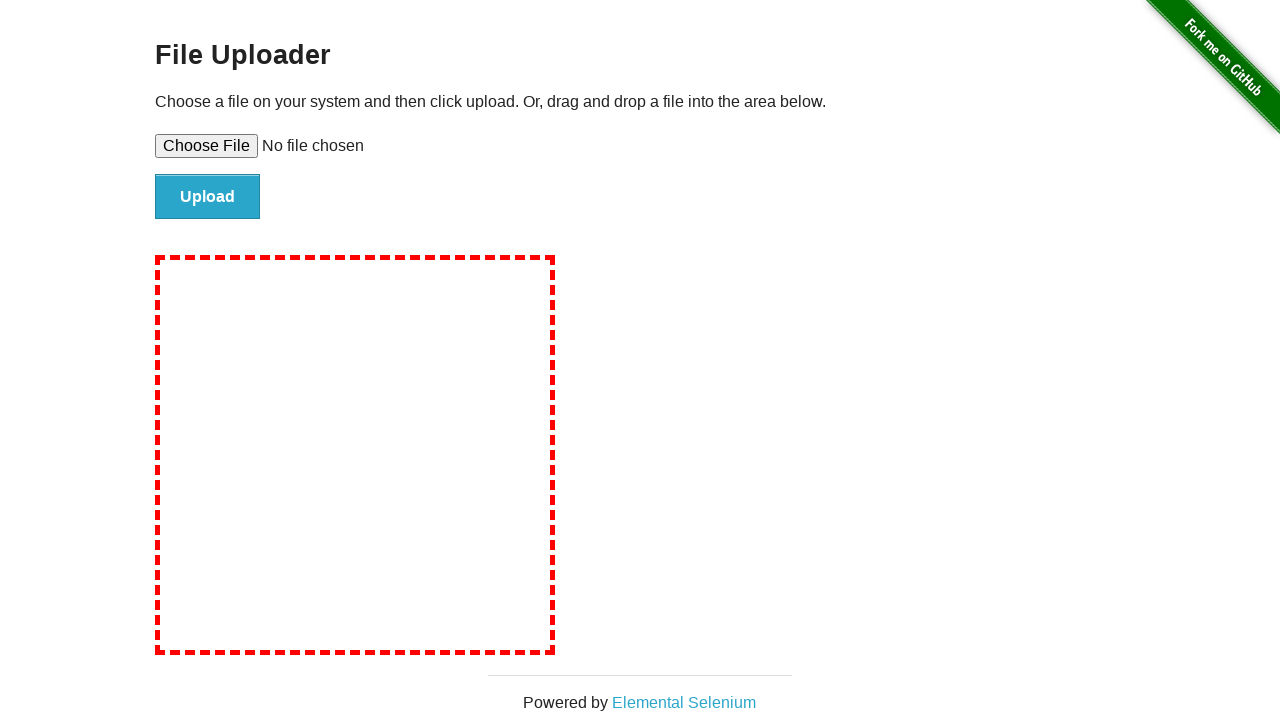

Set input file for upload from temporary file
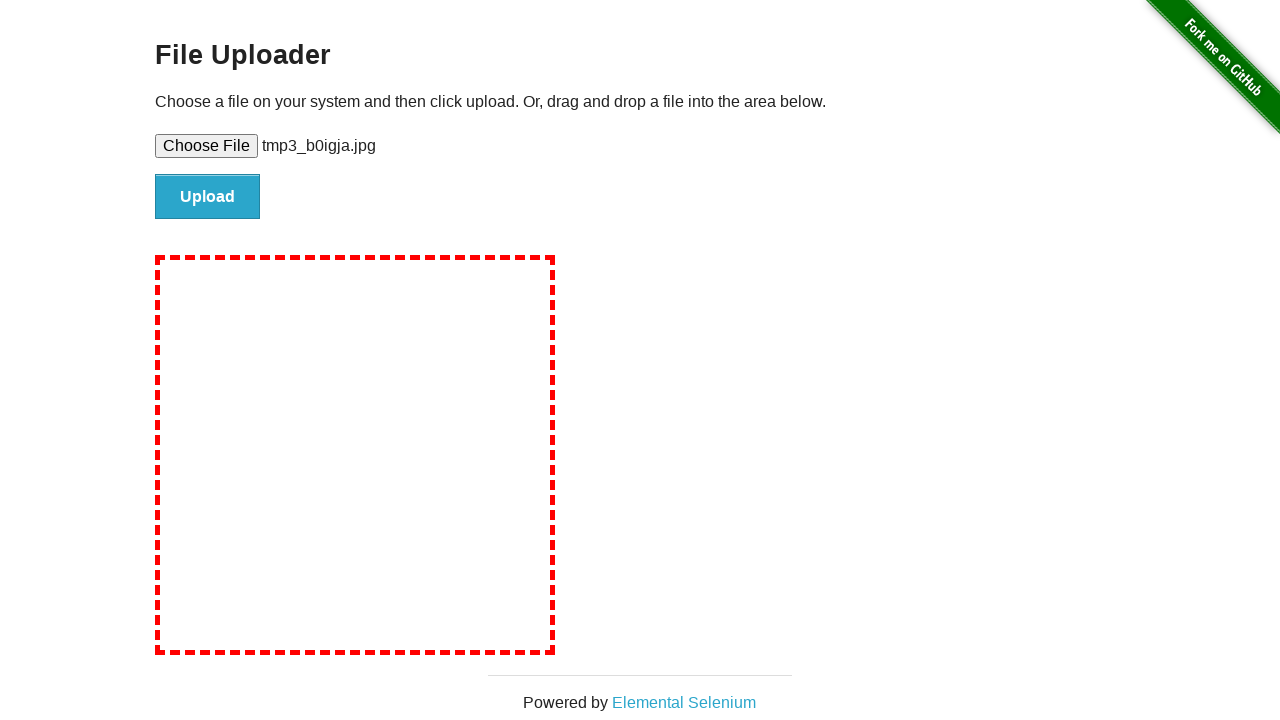

Clicked upload button to submit file at (208, 197) on #file-submit
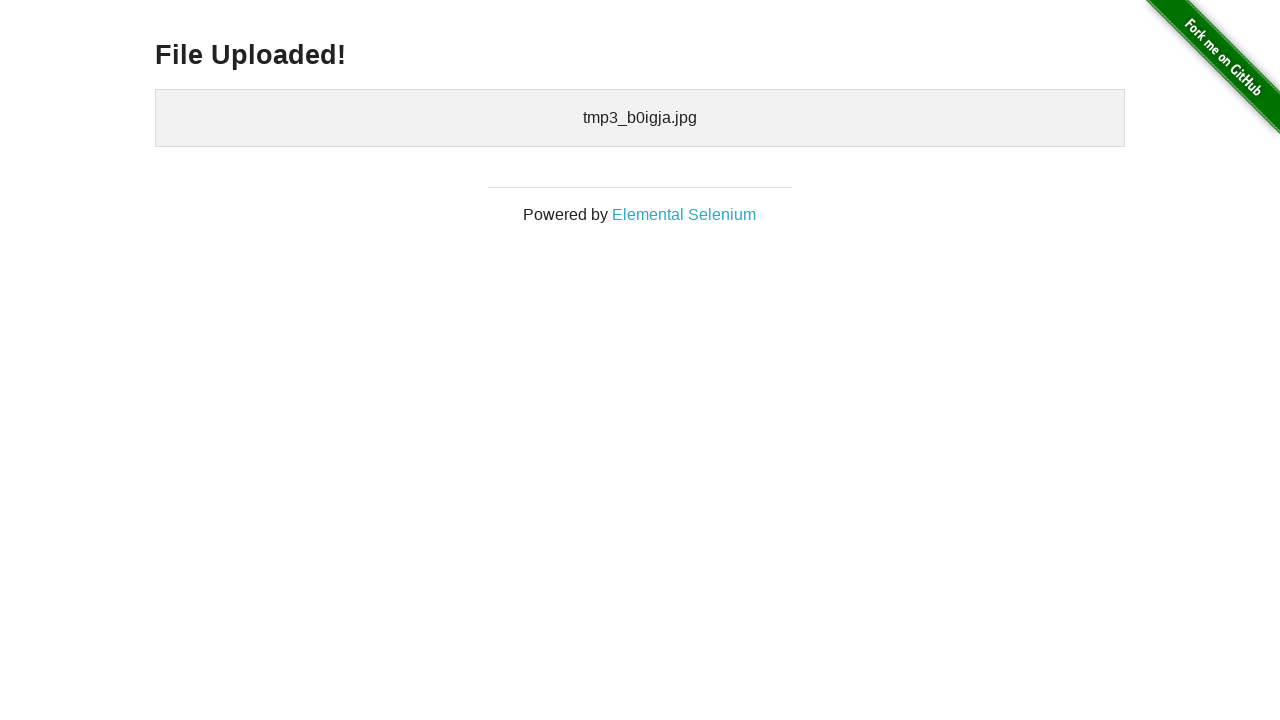

File upload success message appeared
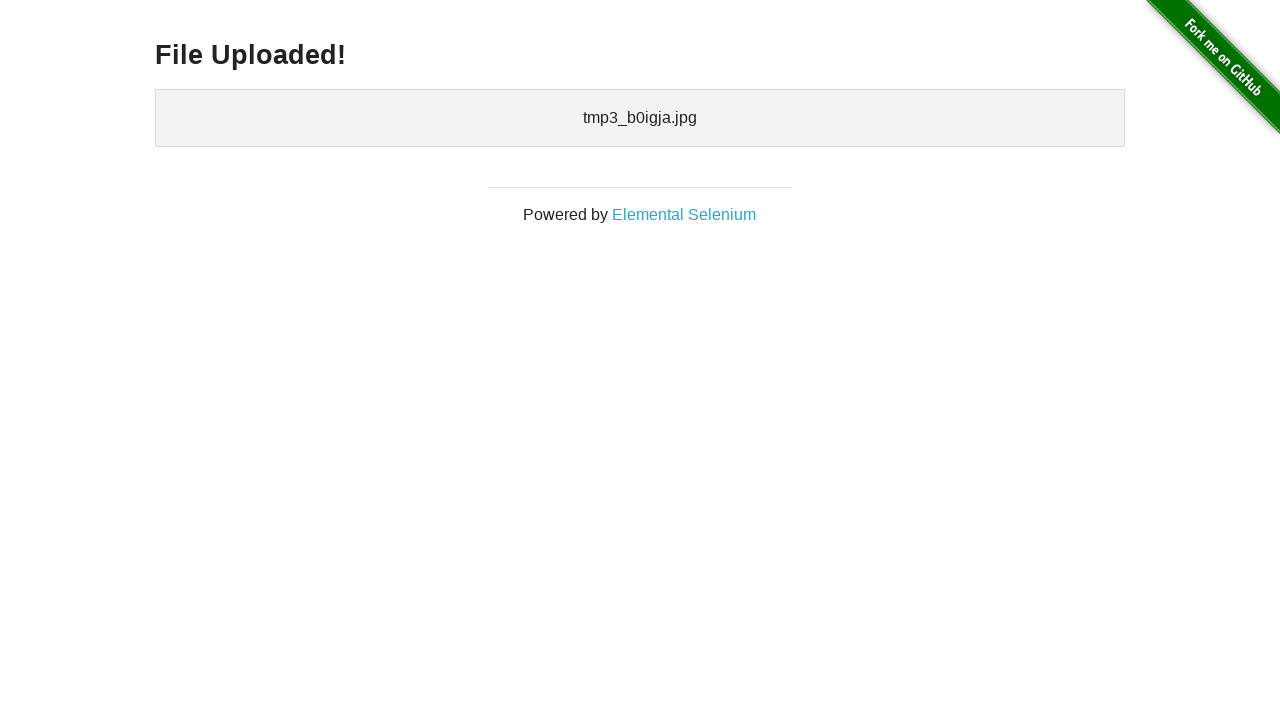

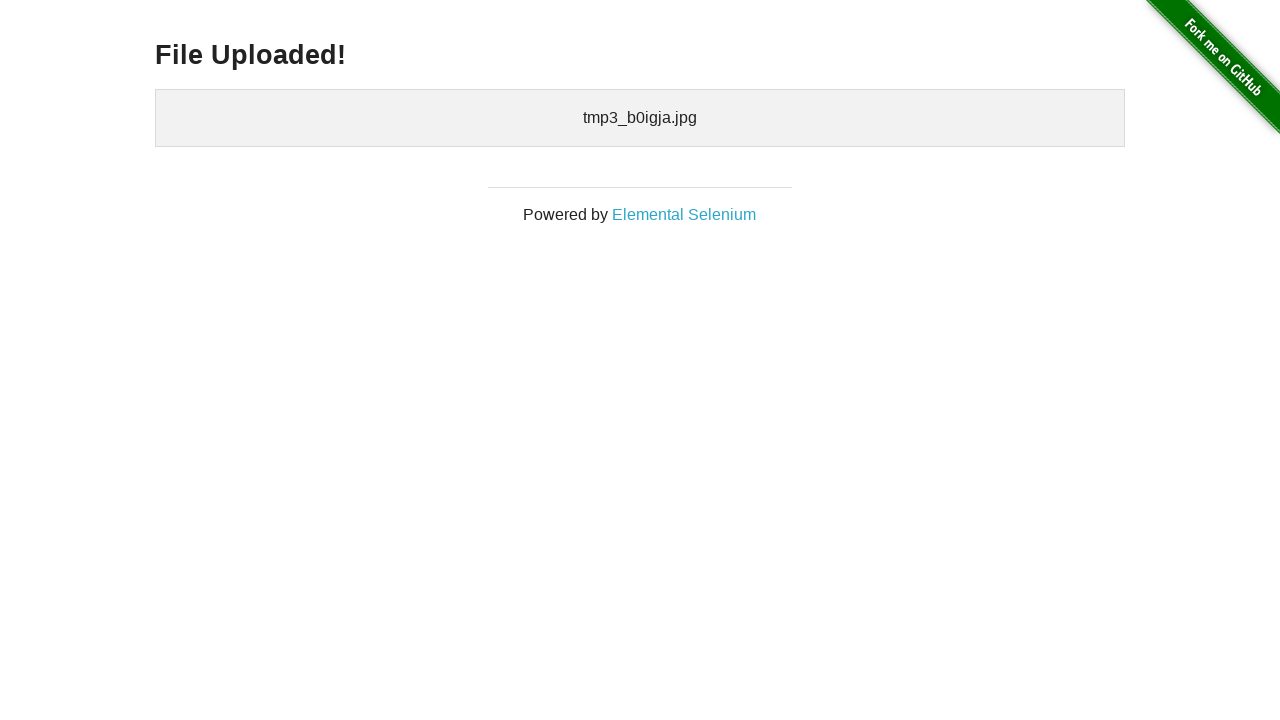